Tests the laminate flooring calculator with different parameters: room dimensions (15x10), laminate dimensions (2000x300), pack quantity (20), price (3800), second laying direction option, bias (100), and wall distance (10).

Starting URL: https://masterskayapola.ru/kalkulyator/laminata.html

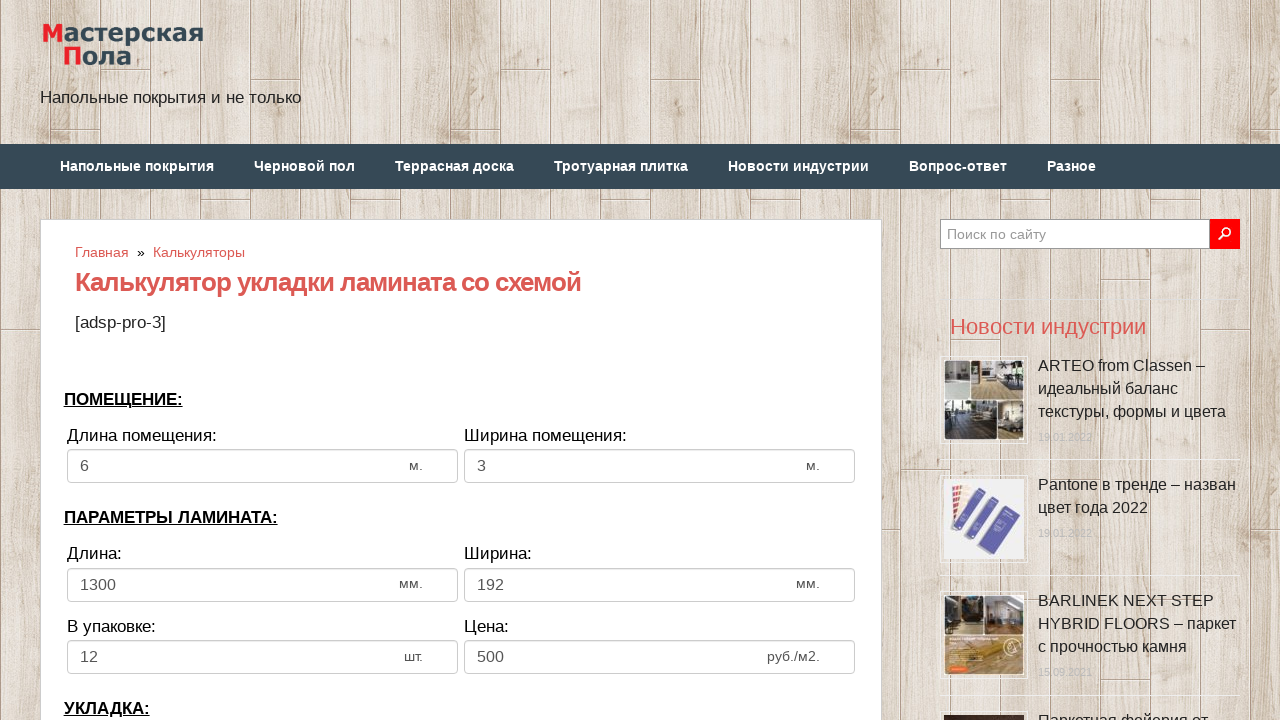

Filled room width with 15 on input[name='calc_roomwidth']
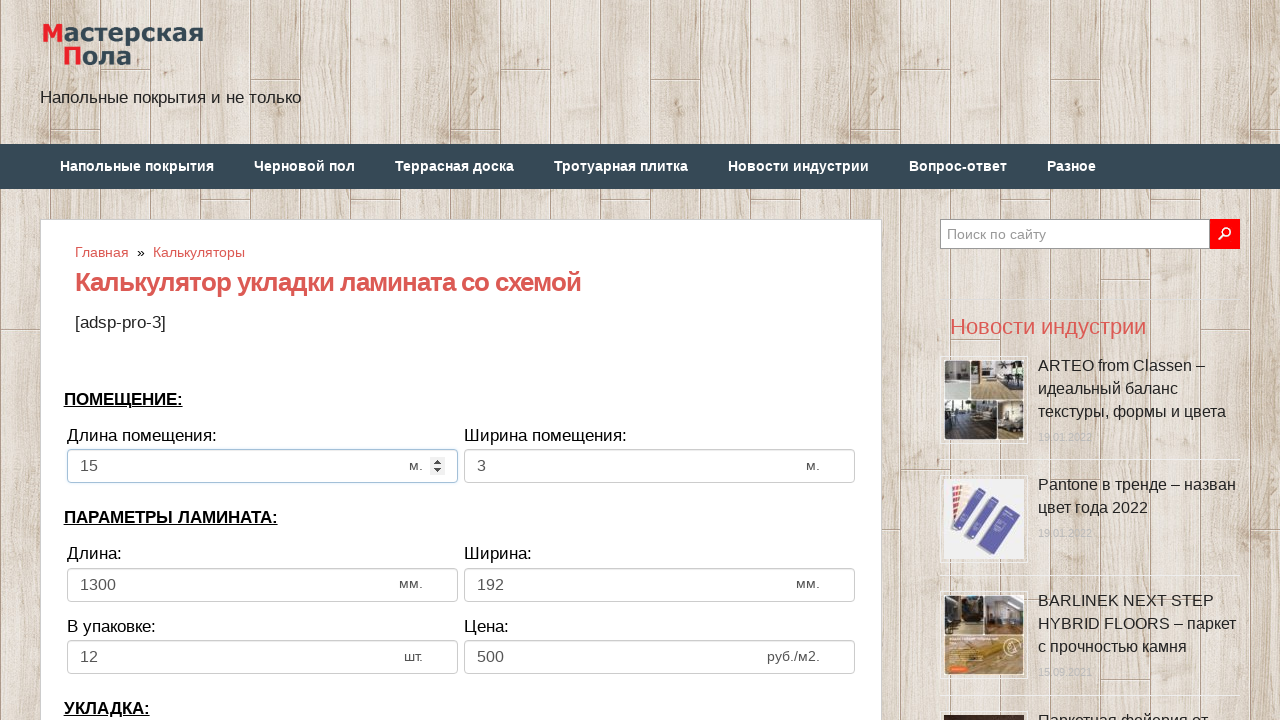

Filled room height with 10 on input[name='calc_roomheight']
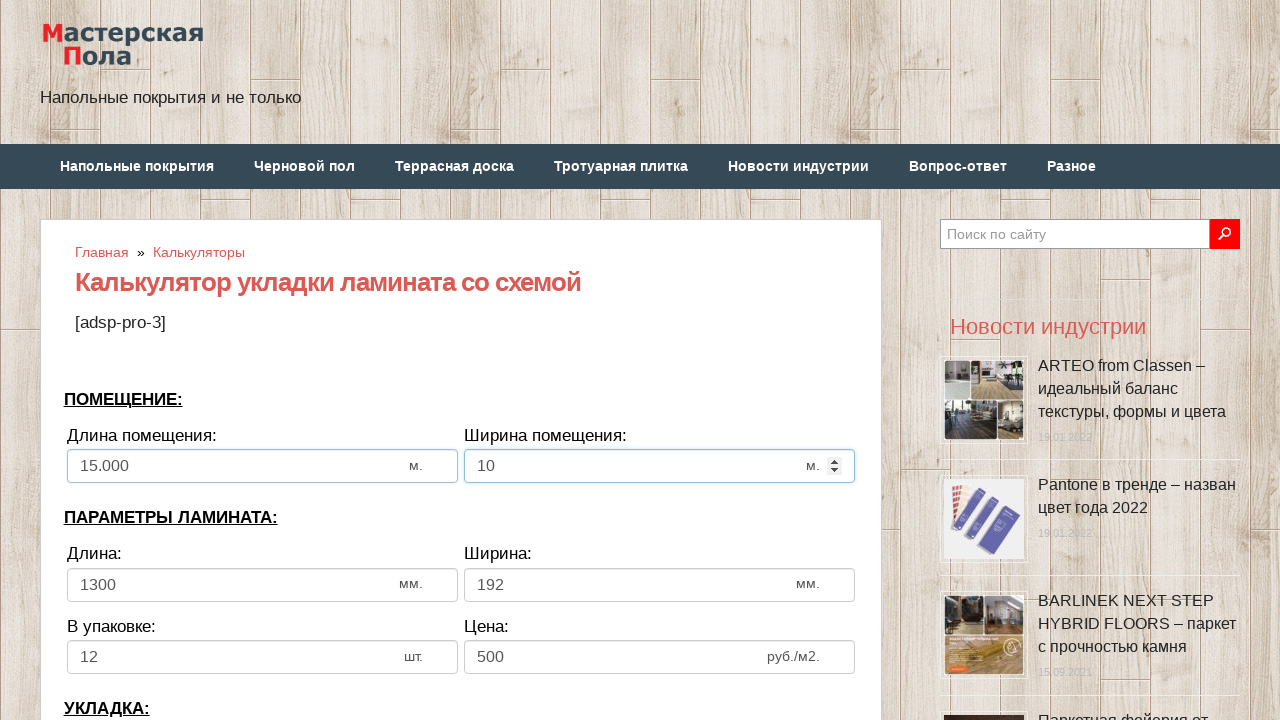

Filled laminate width with 2000 on input[name='calc_lamwidth']
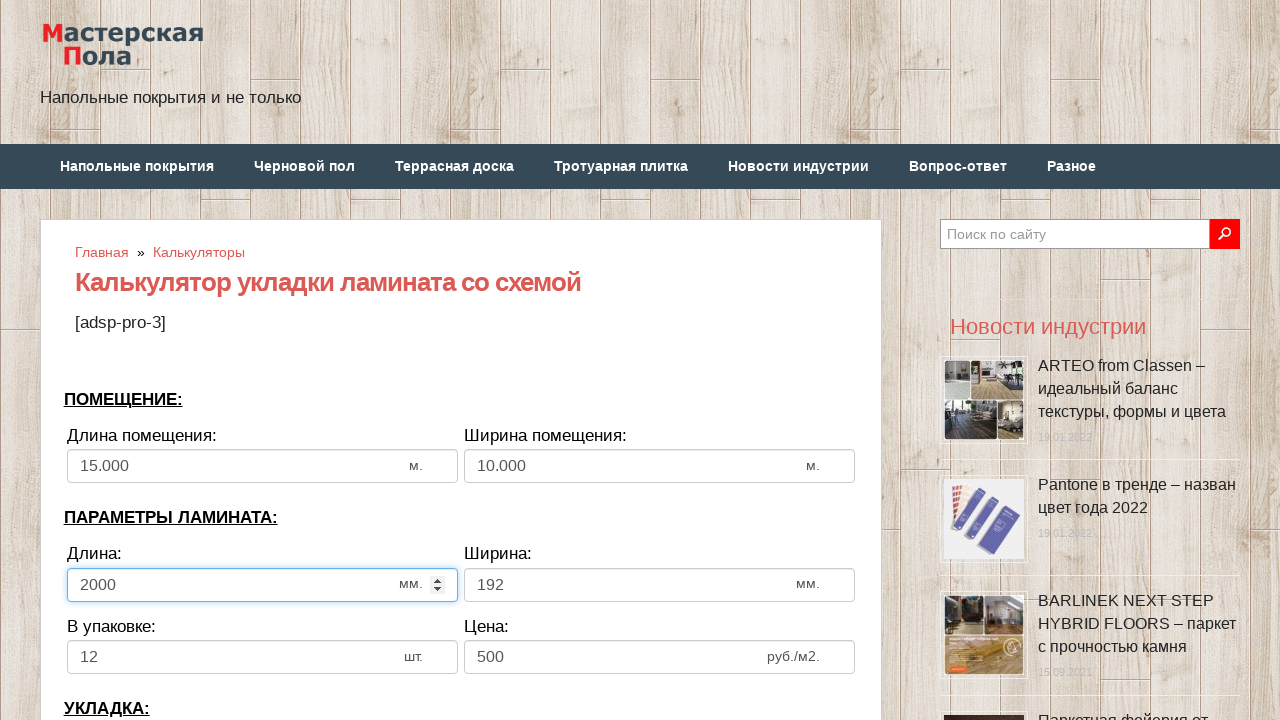

Filled laminate height with 300 on input[name='calc_lamheight']
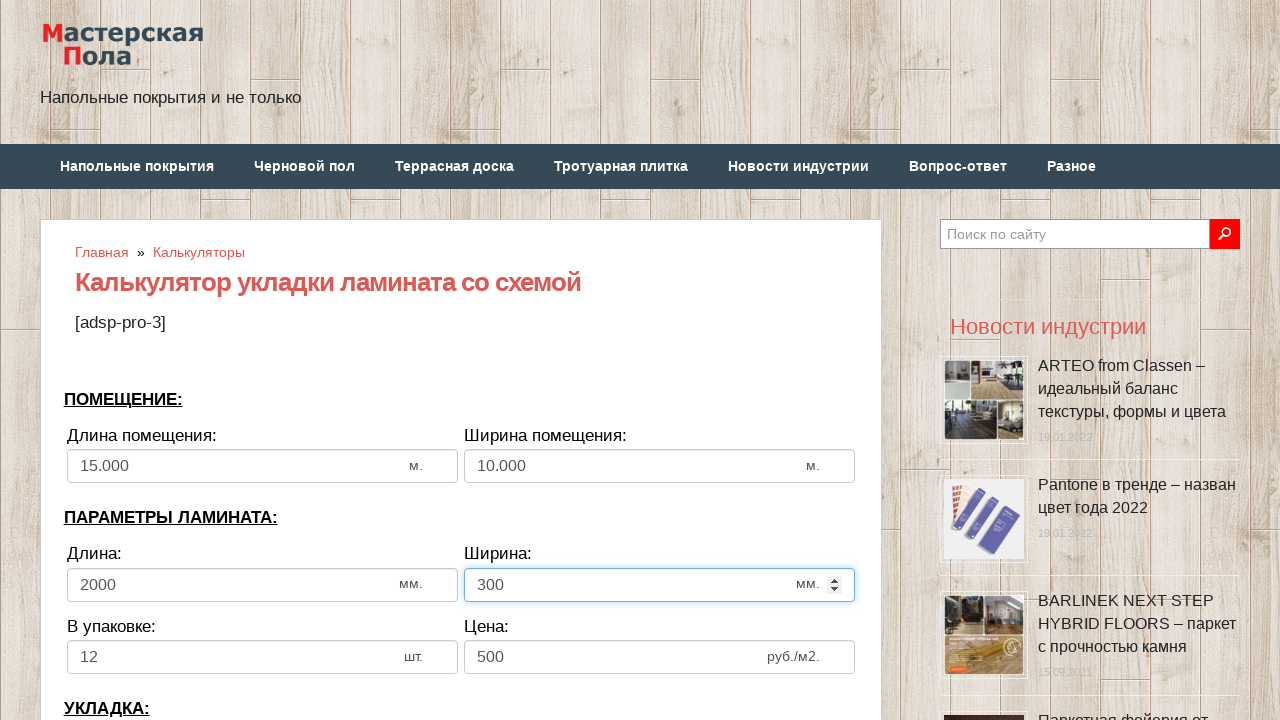

Filled pieces in pack with 20 on input[name='calc_inpack']
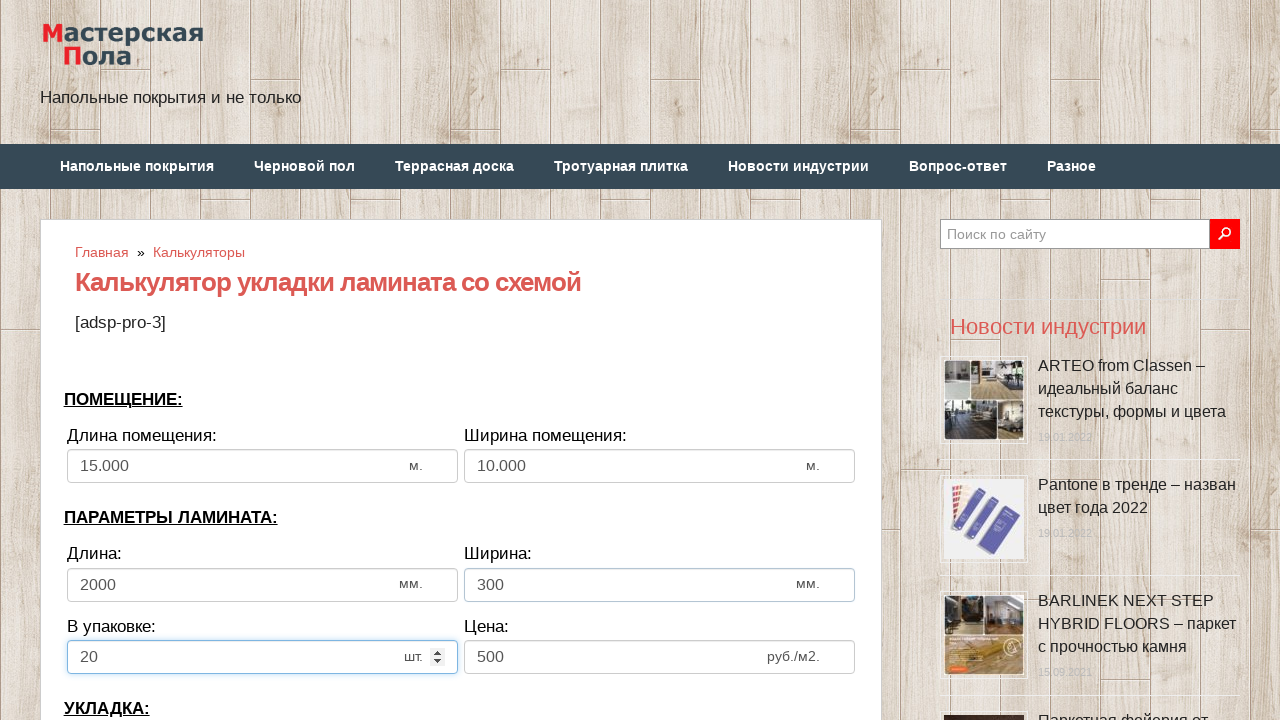

Filled price with 3800 on input[name='calc_price']
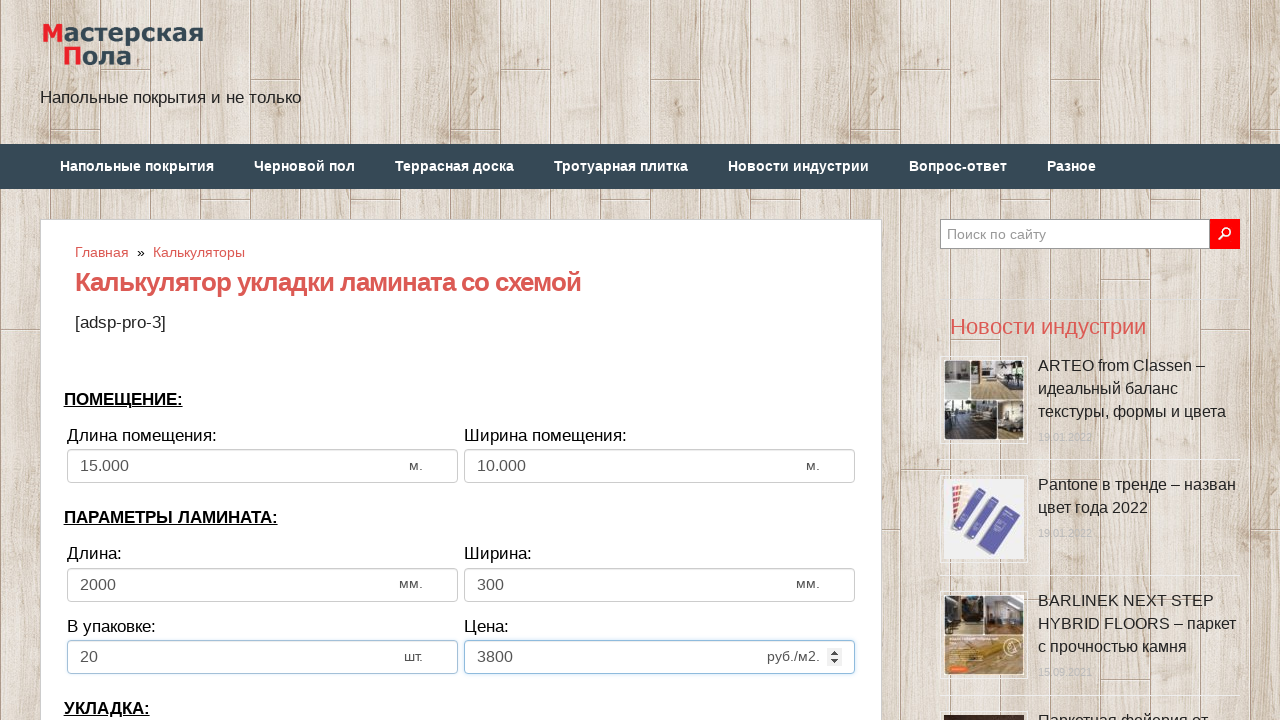

Selected second laying direction option on select[name='calc_direct']
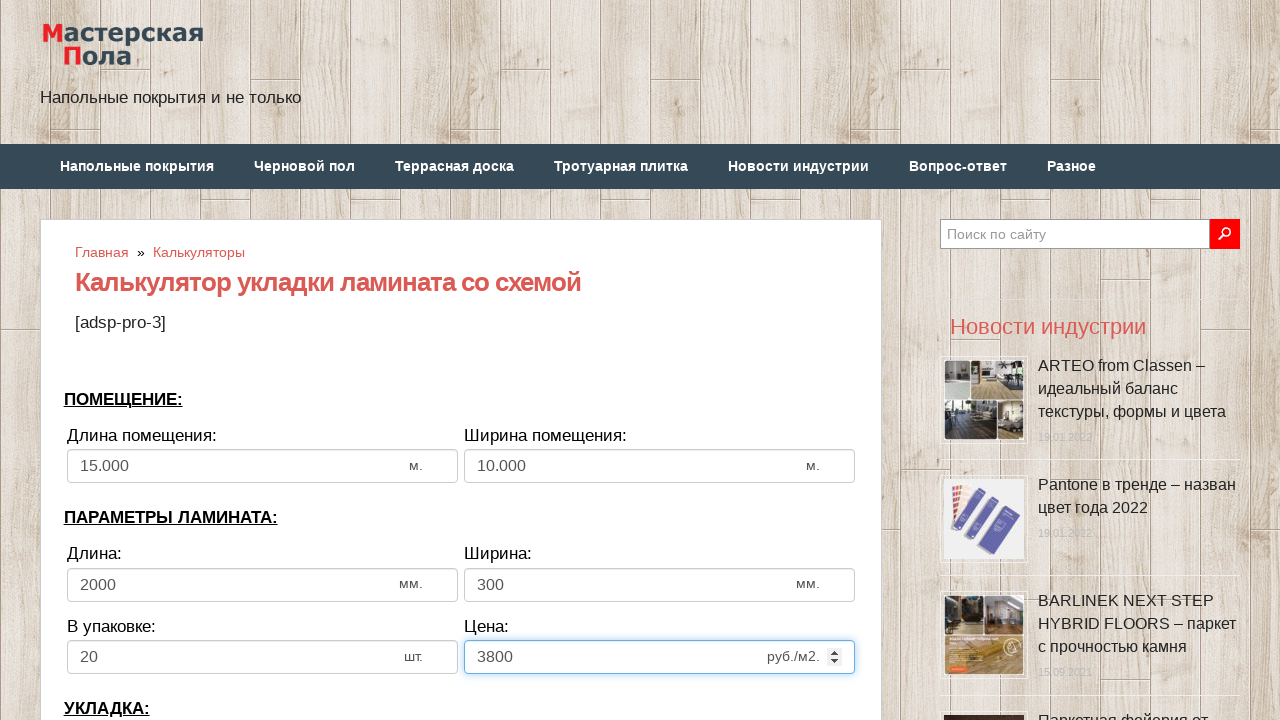

Filled bias/offset with 100 on input[name='calc_bias']
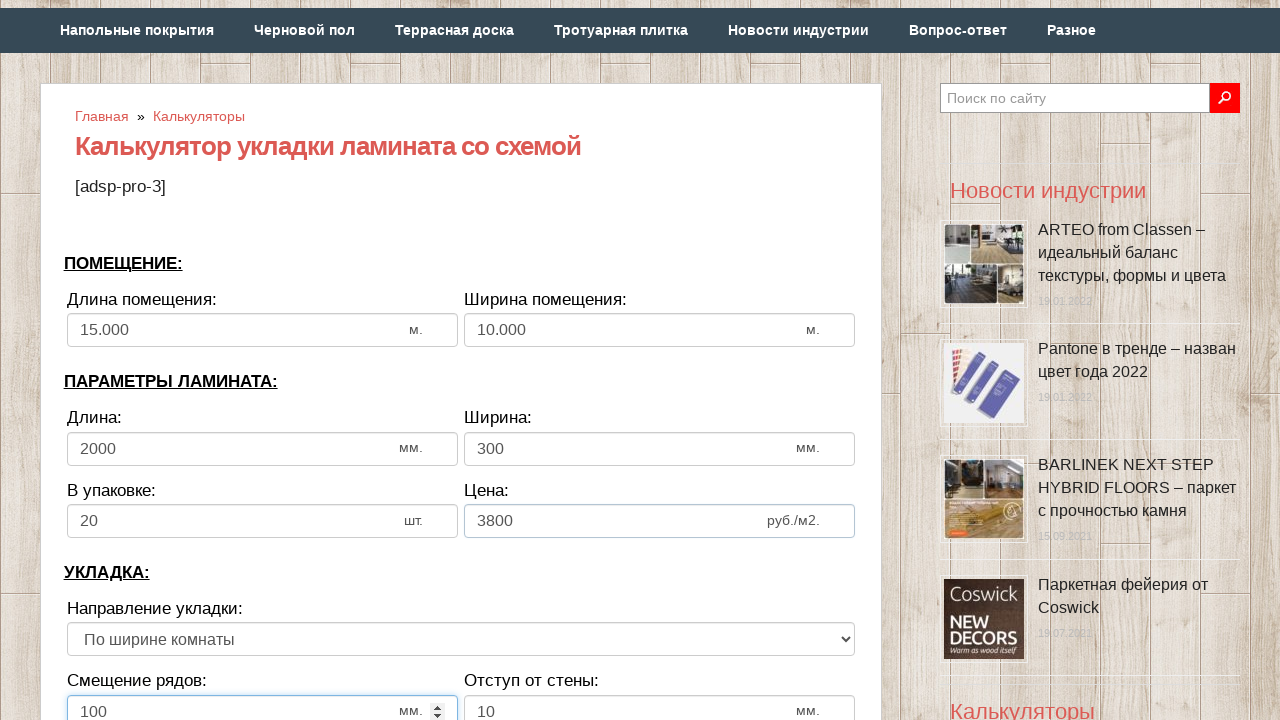

Filled wall distance with 10 on input[name='calc_walldist']
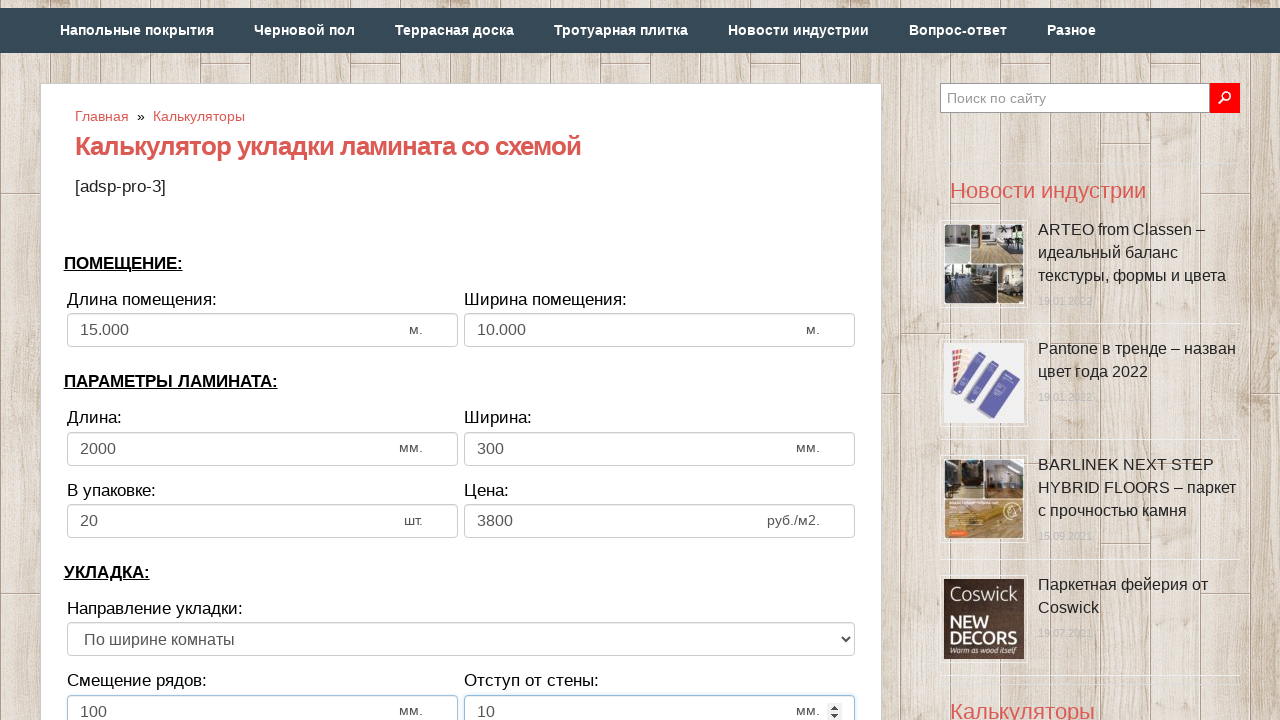

Clicked calculate button at (461, 361) on xpath=//*[@class='btn btn-secondary btn-lg tocalc']
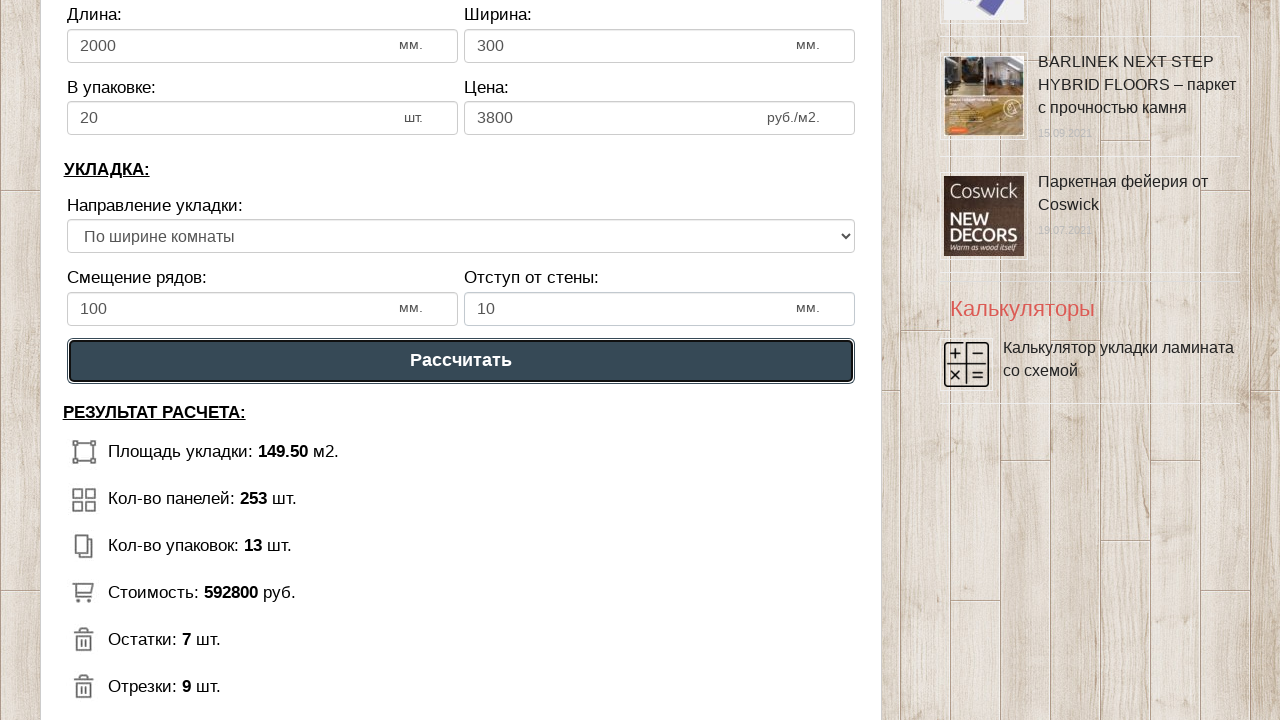

Calculator results appeared
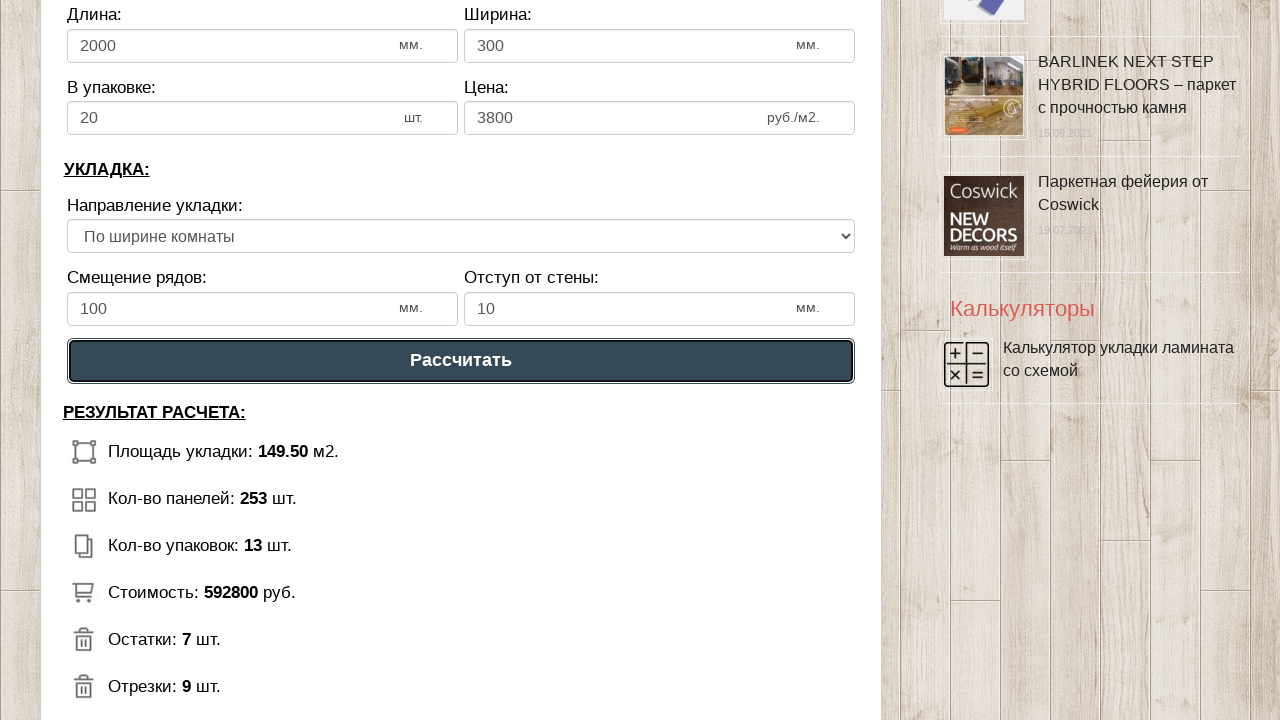

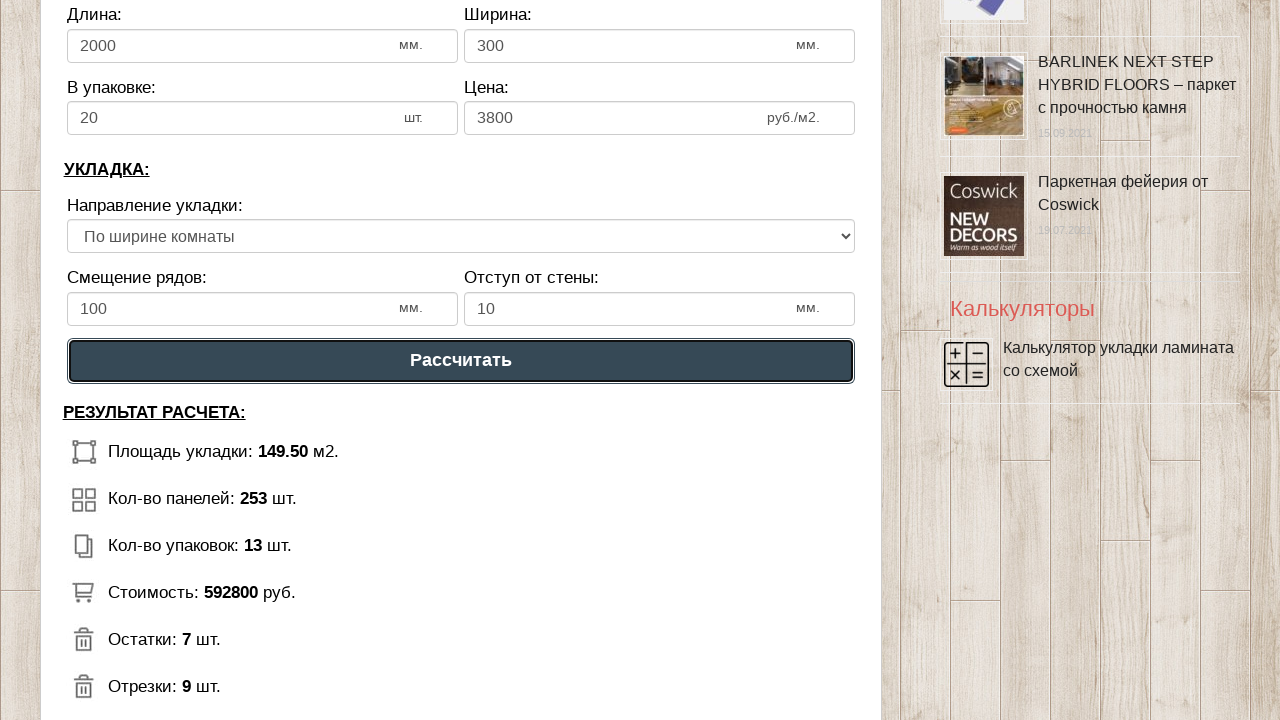